Tests window handling by clicking a link that opens a new window and switching between windows

Starting URL: https://skpatro.github.io/demo/links/

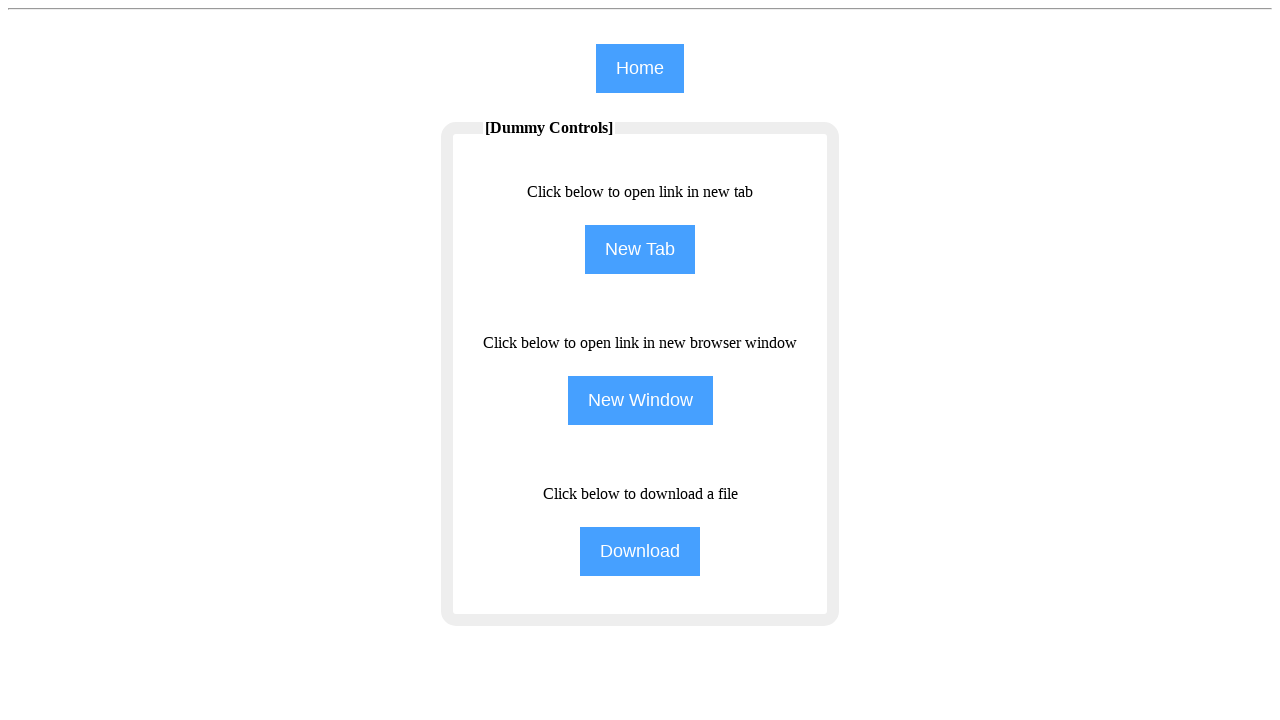

Clicked NewWindow link to open a new window at (640, 400) on [name='NewWindow']
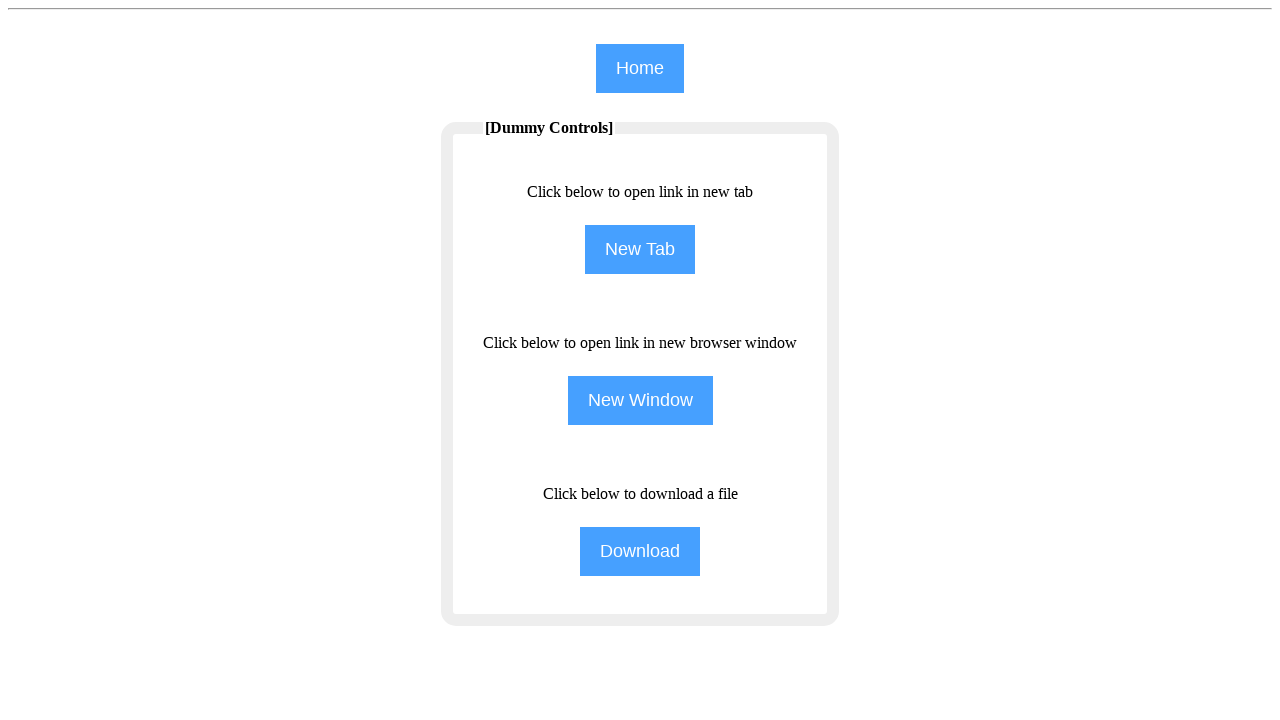

New window opened and captured
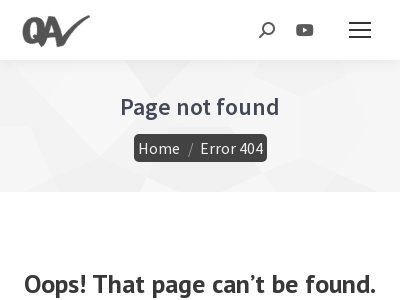

New page finished loading
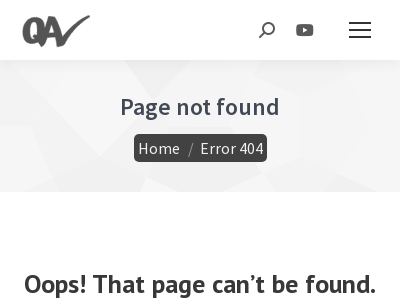

Retrieved original window title: Browser Windows
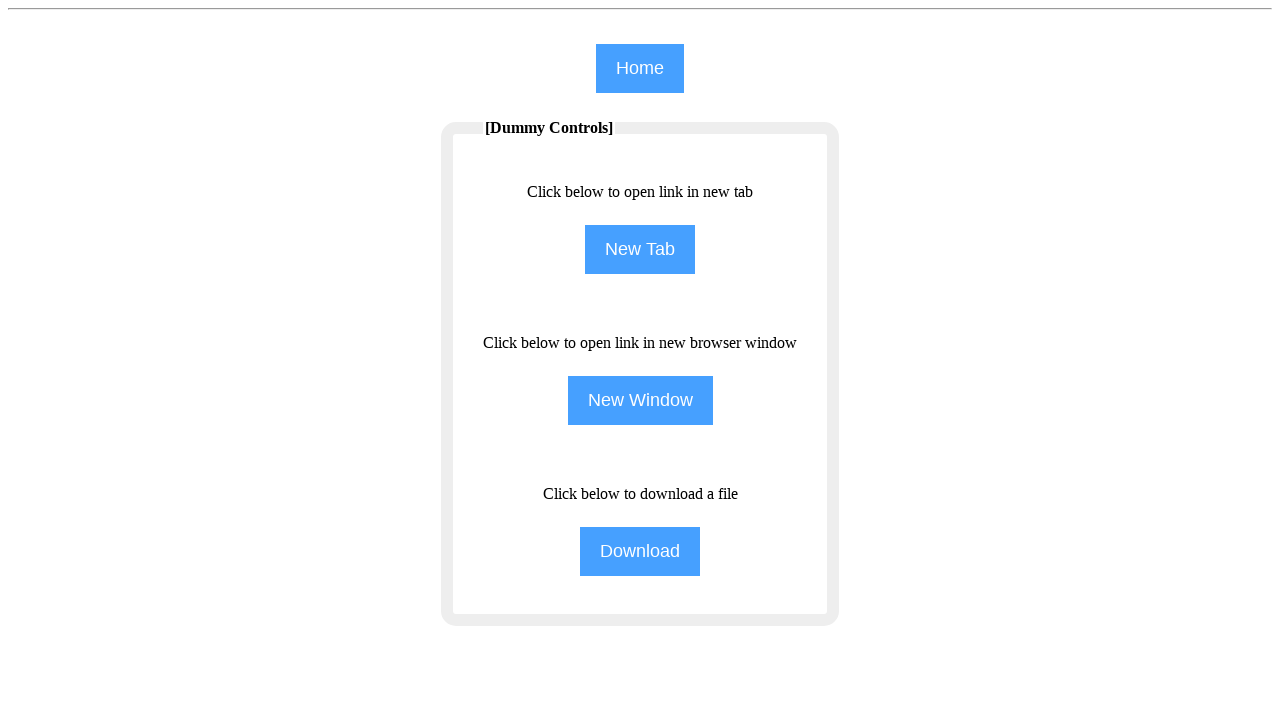

Retrieved new window title: Page not found - qavalidation
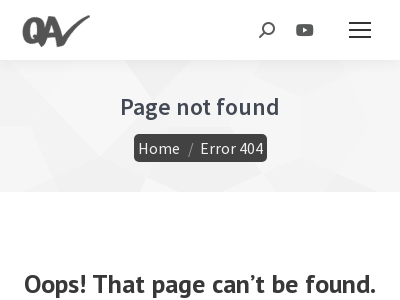

Printed window titles - Original: Browser Windows, New: Page not found - qavalidation
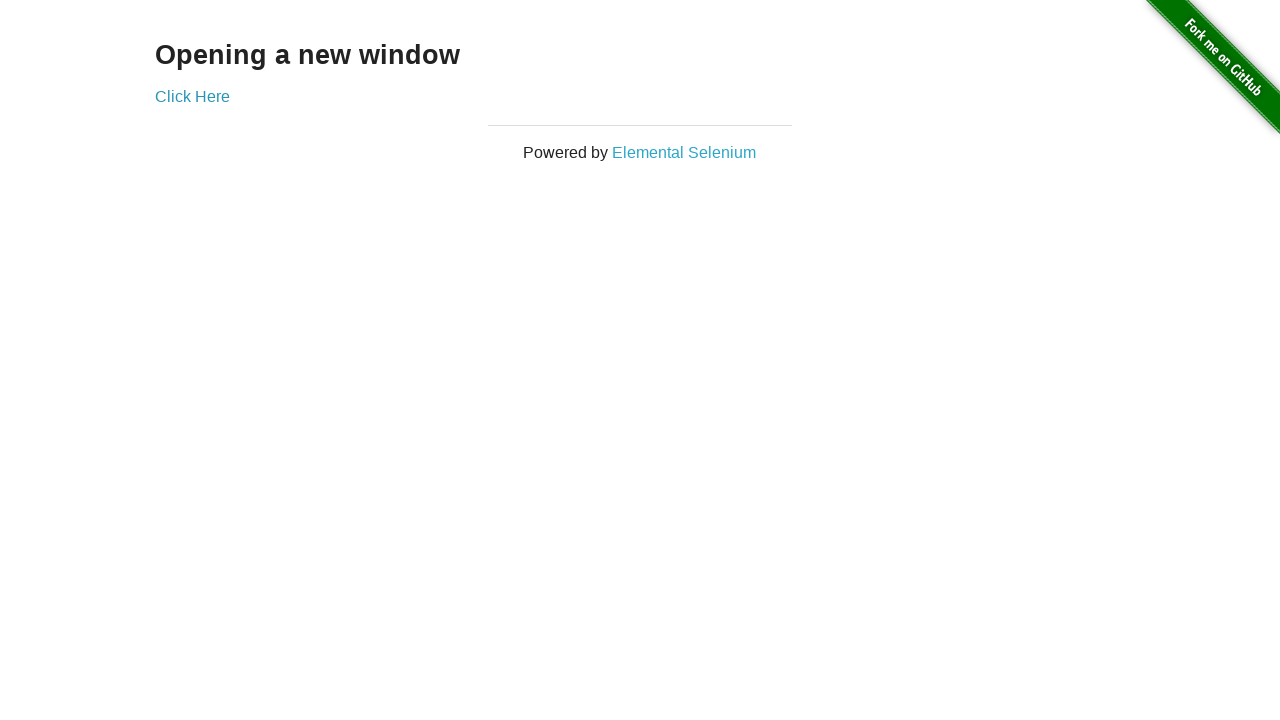

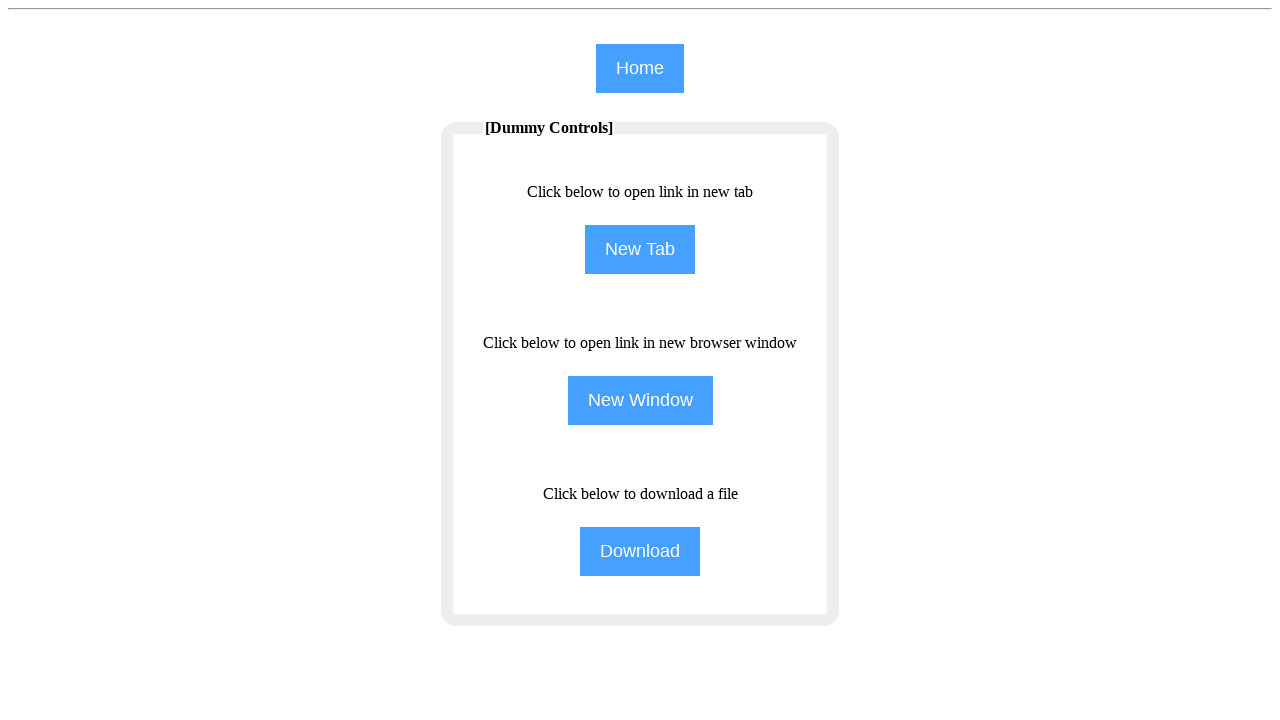